Tests geolocation functionality by clicking the "Get Coordinates" button and waiting for longitude/latitude coordinates to be displayed on the page.

Starting URL: https://bonigarcia.dev/selenium-webdriver-java/geolocation.html

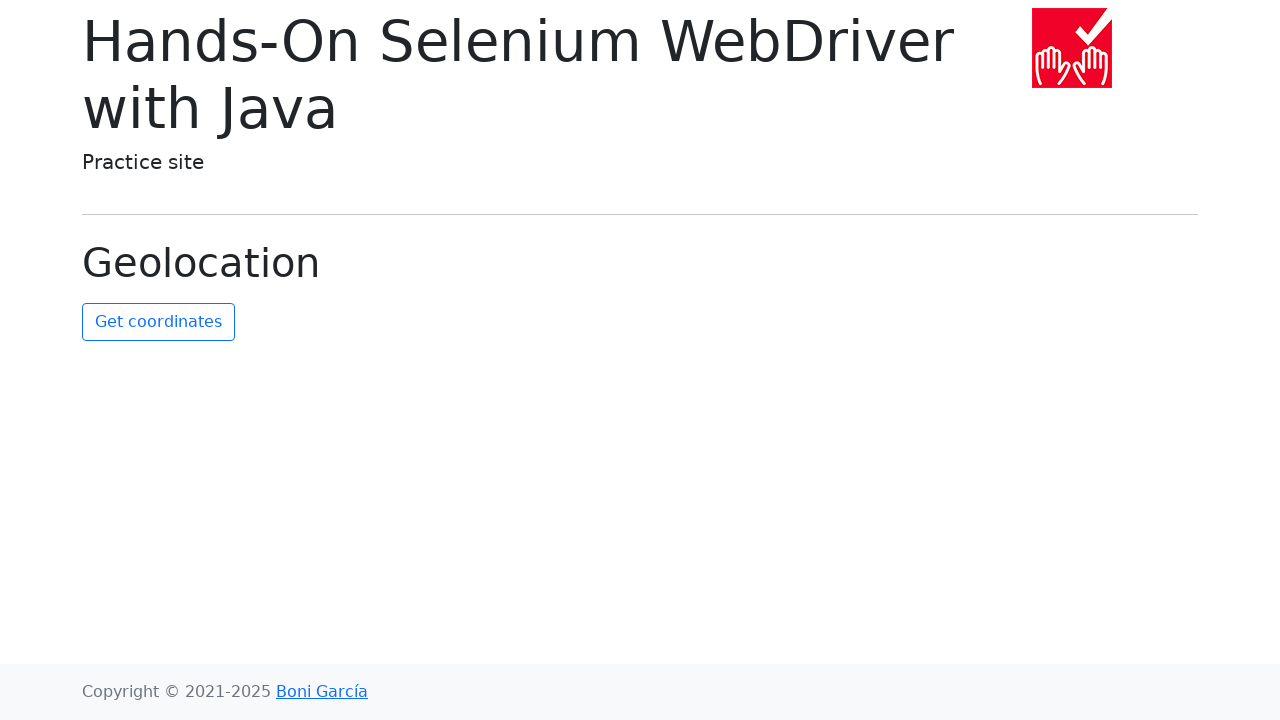

Granted geolocation permission to browser context
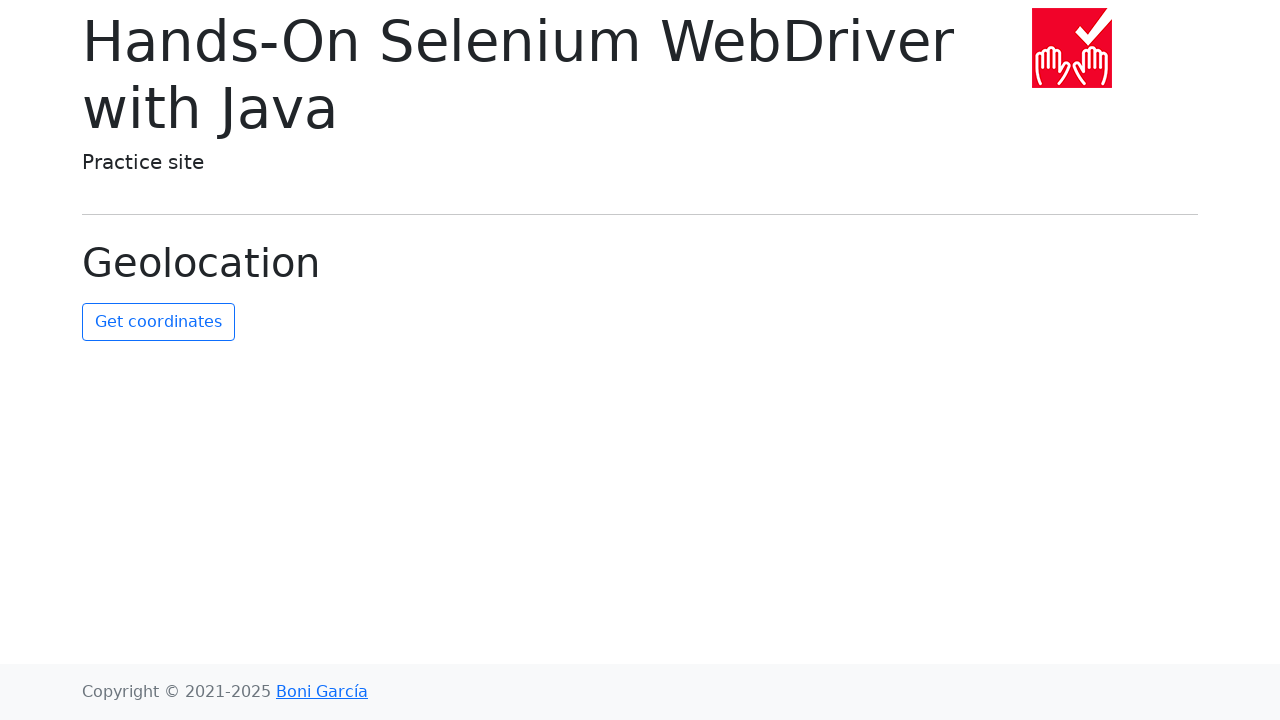

Set mock geolocation to New York City coordinates (40.7128, -74.0060)
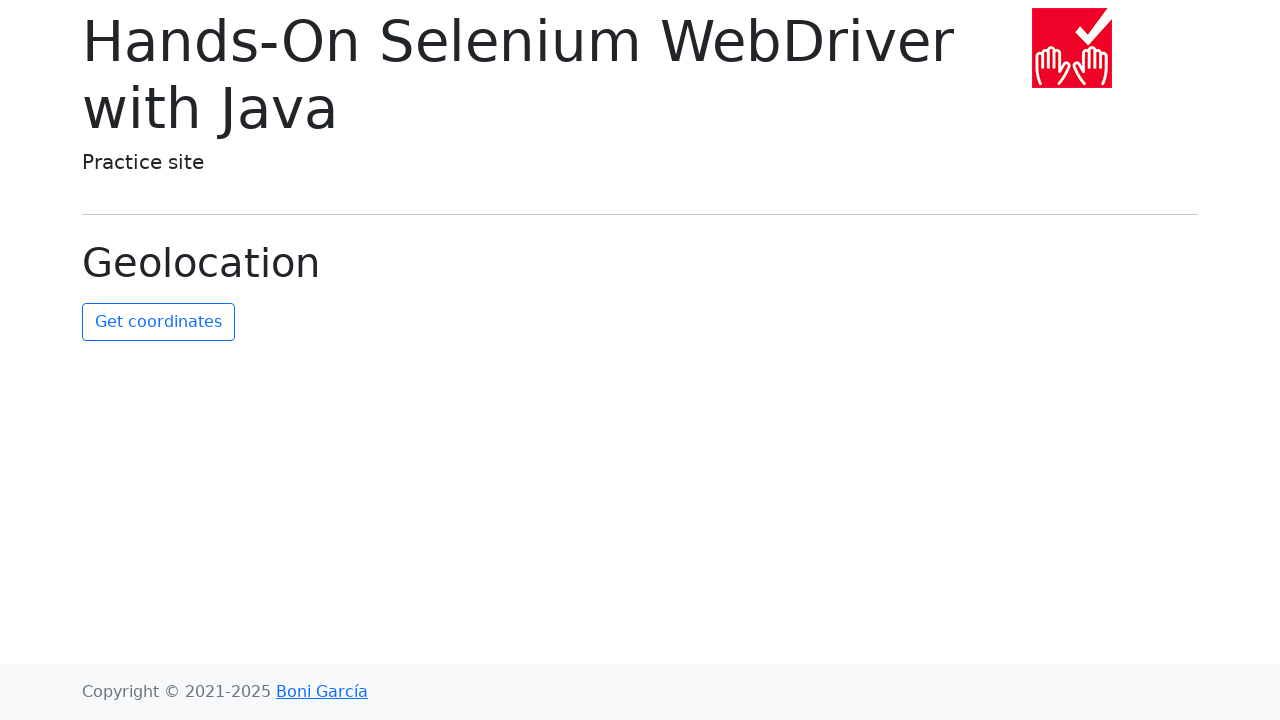

Get Coordinates button became visible
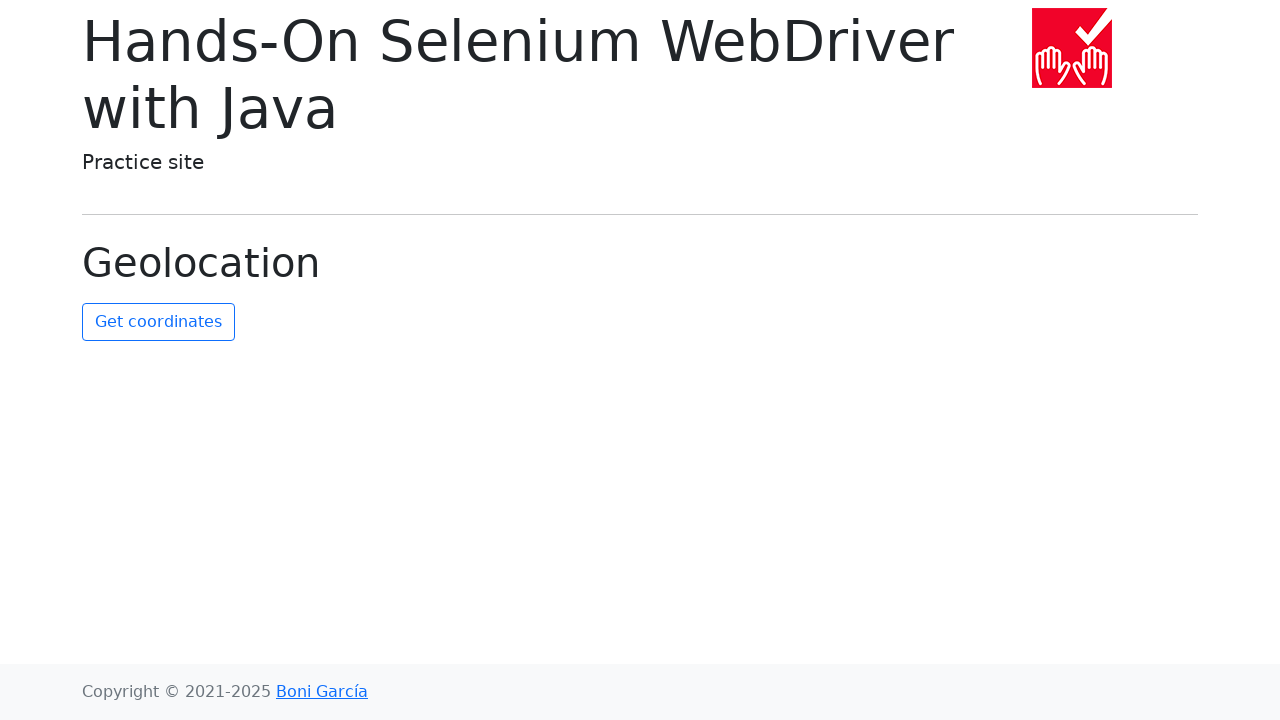

Clicked the Get Coordinates button at (158, 322) on #get-coordinates
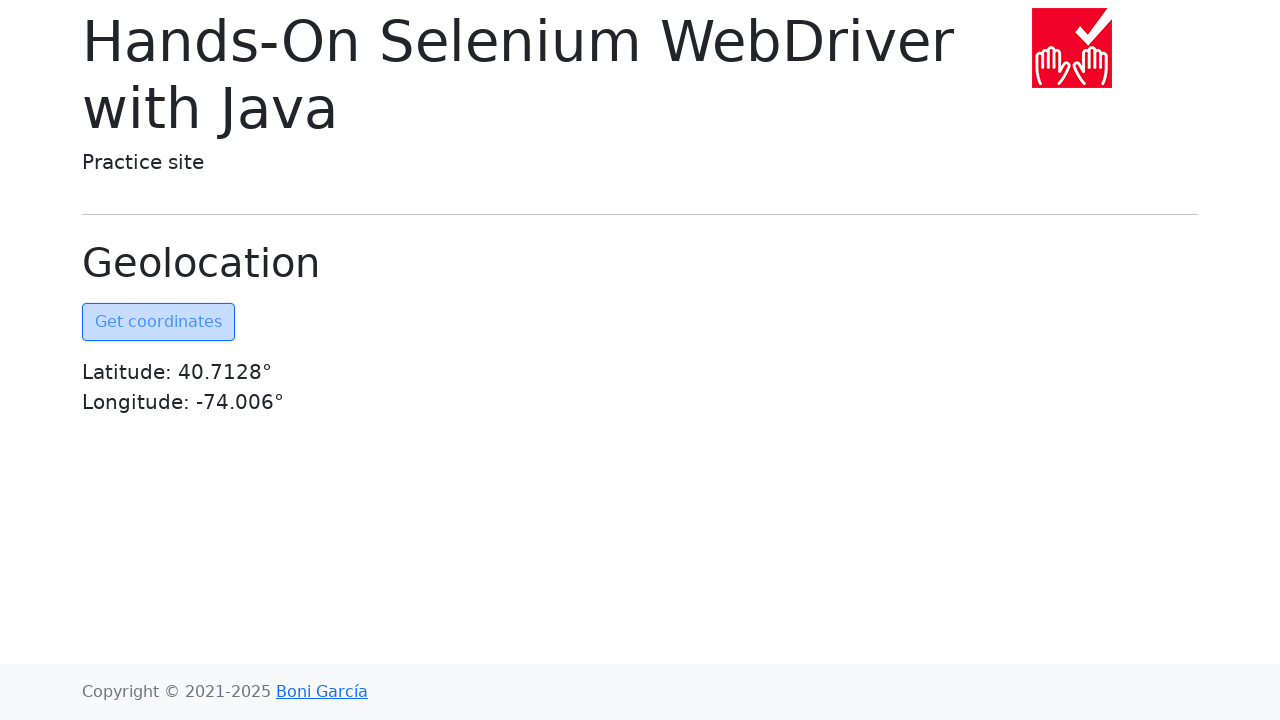

Coordinates element became visible
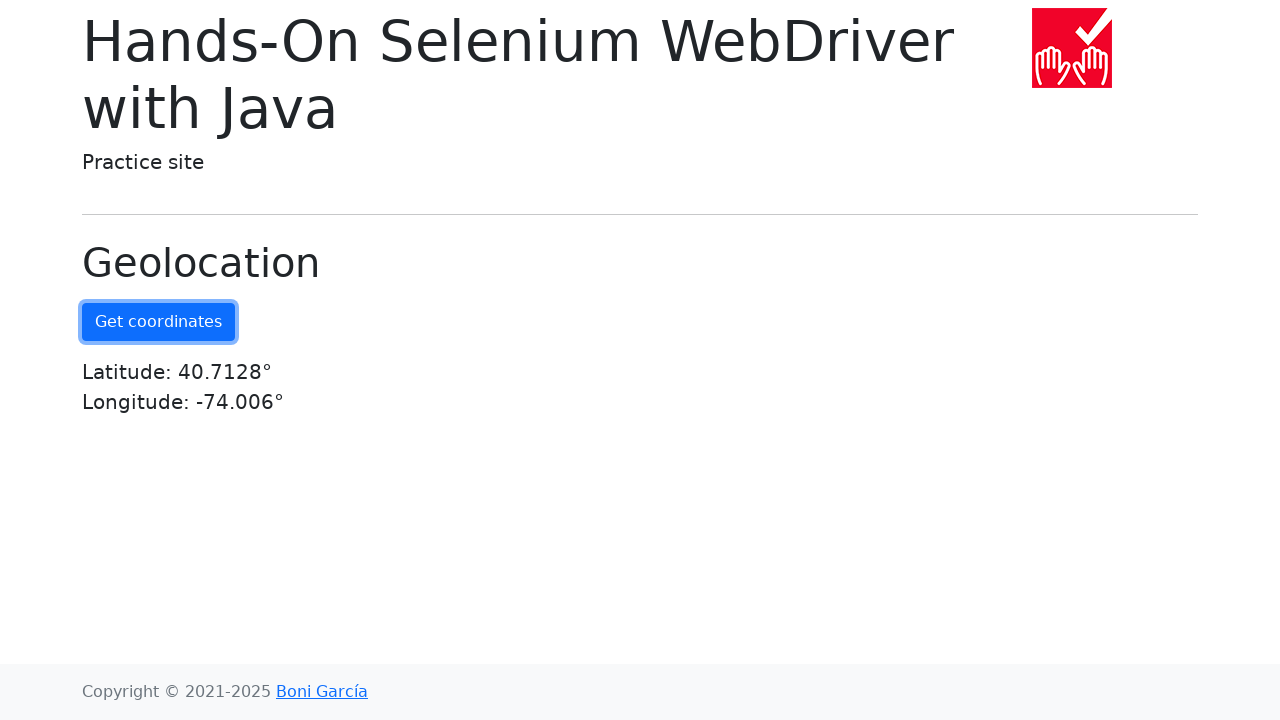

Longitude text appeared in coordinates element
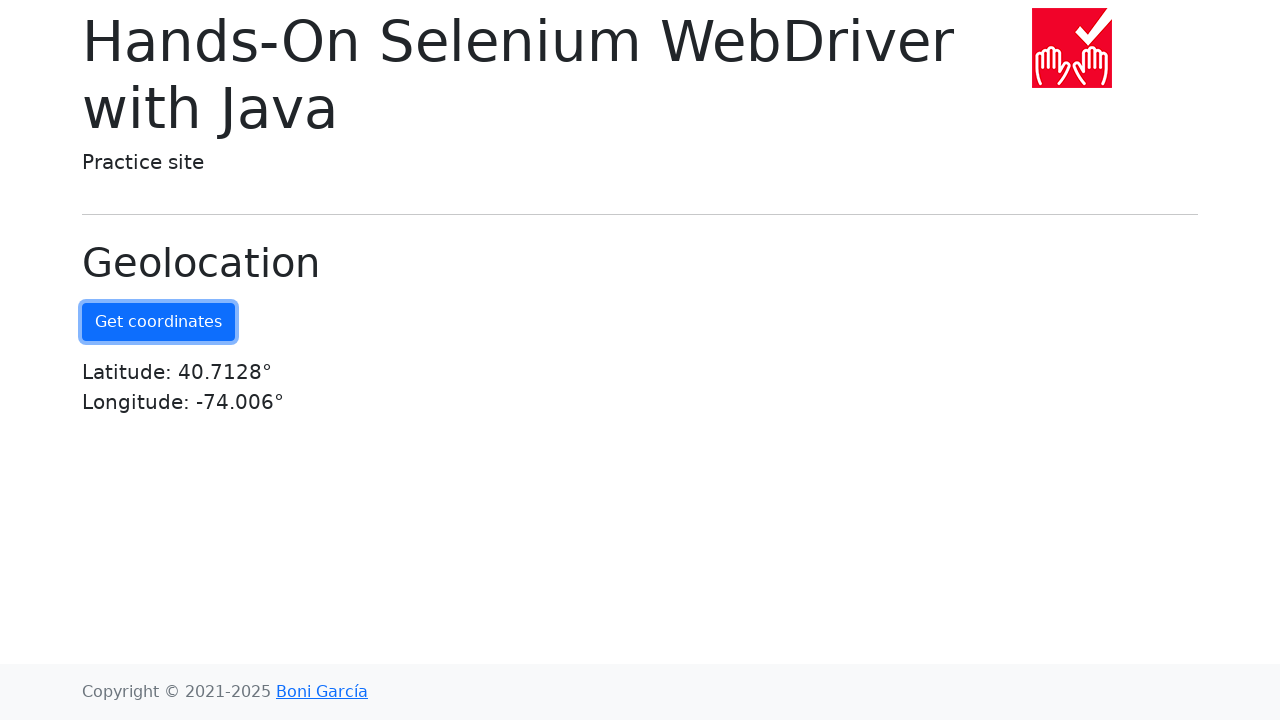

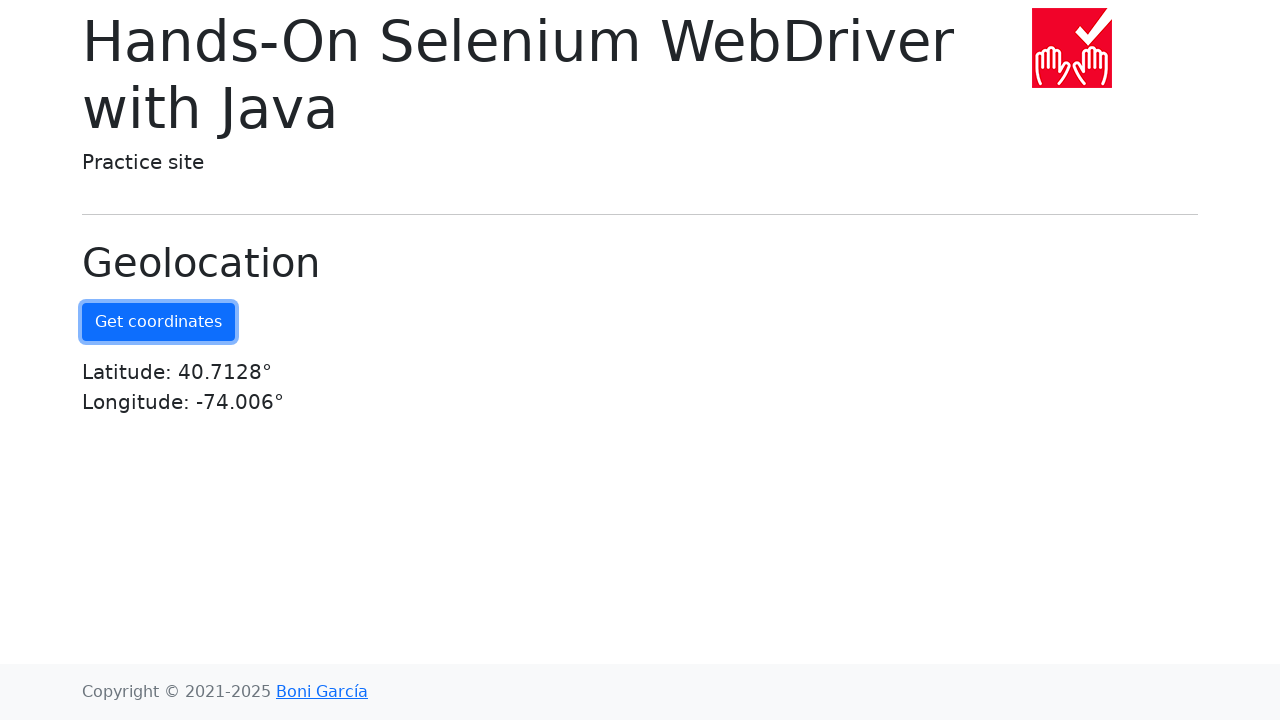